Tests W3Schools try-it editor by interacting with an iframe containing a button that triggers an alert, accepting the alert, and then clicking the Run button

Starting URL: https://www.w3schools.com/jsref/tryit.asp?filename=tryjsref_alert

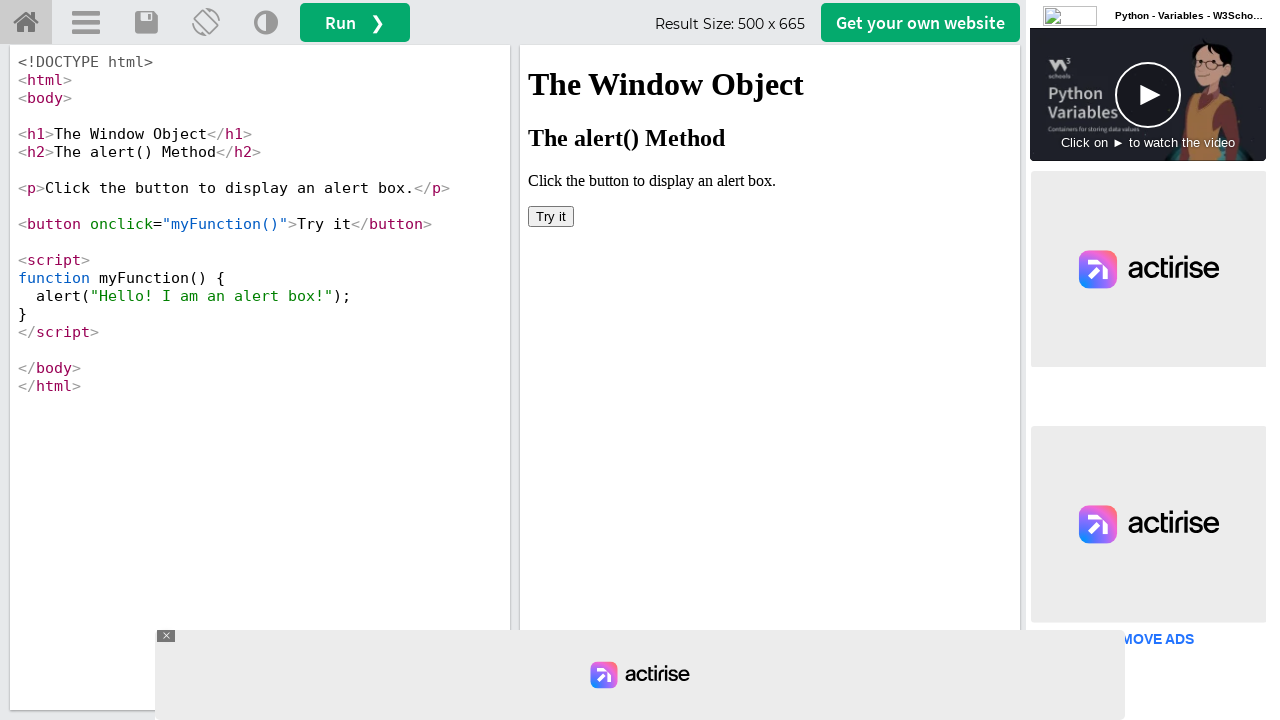

Located iframe containing the W3Schools try-it editor
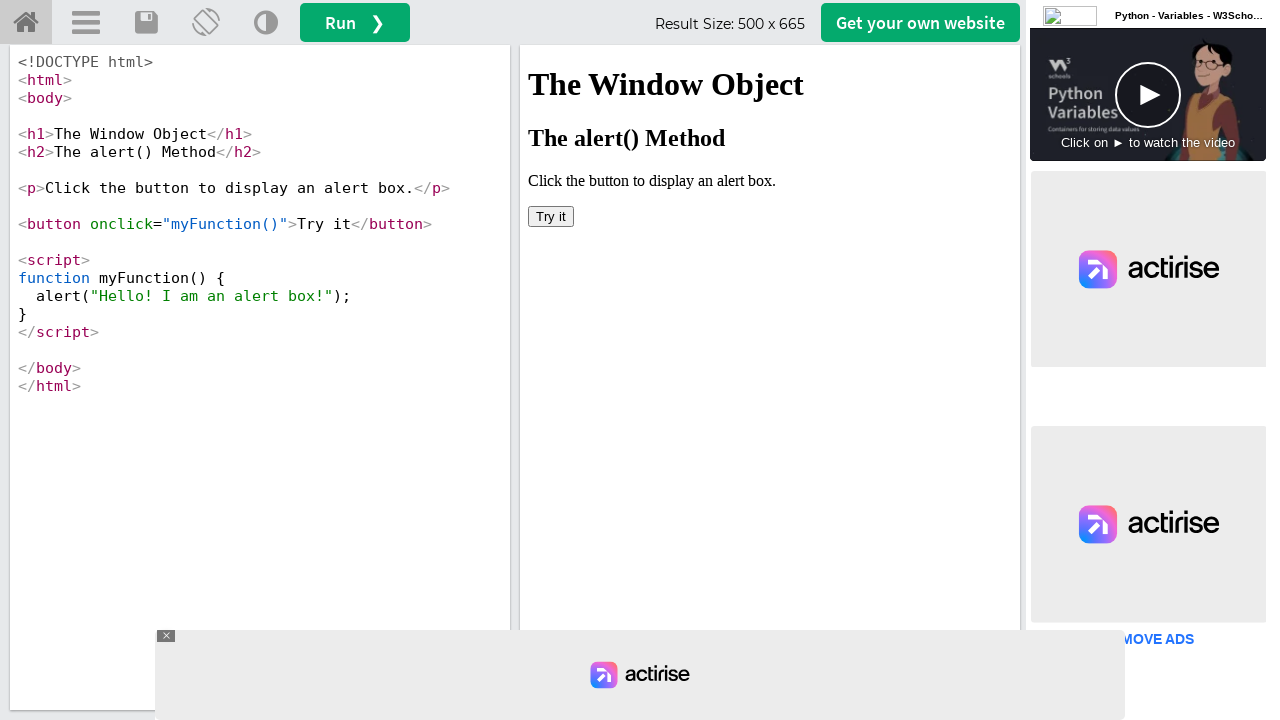

Clicked the 'Try it' button inside the iframe to trigger alert at (551, 216) on iframe[name='iframeResult'] >> internal:control=enter-frame >> button:has-text('
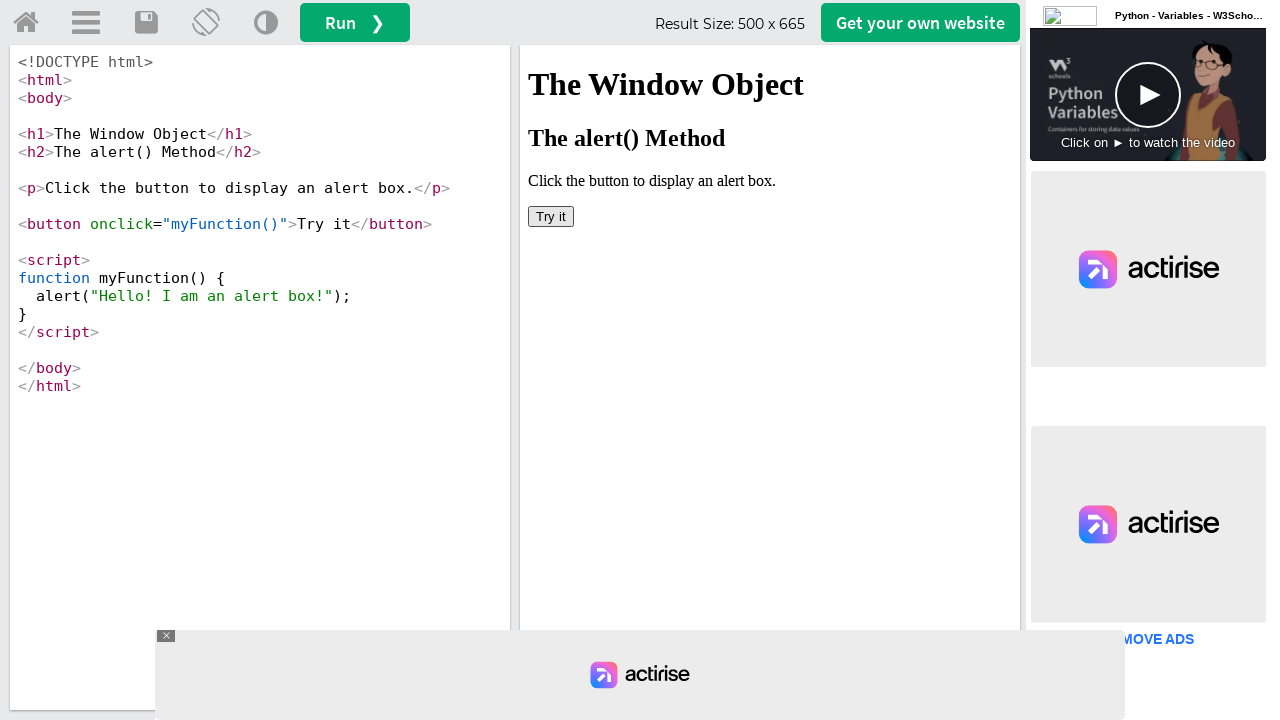

Set up dialog handler to accept the alert
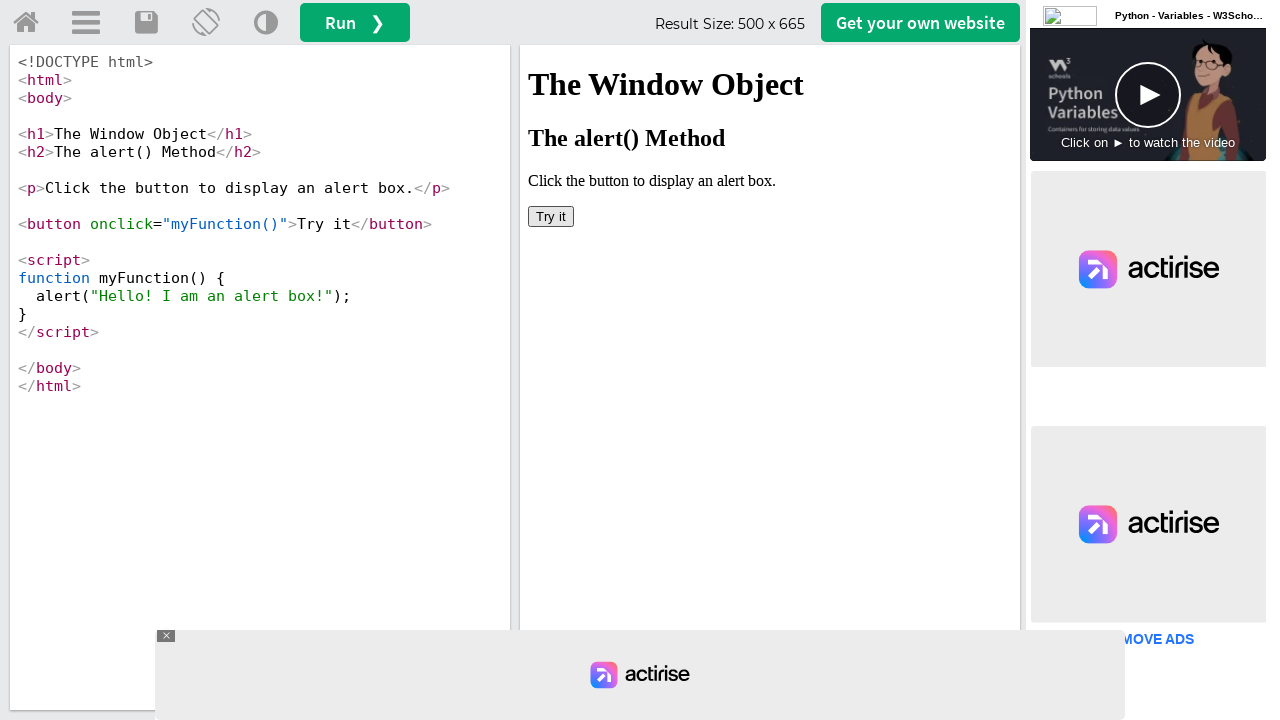

Clicked the Run button to execute the code at (355, 22) on button:has-text('Run')
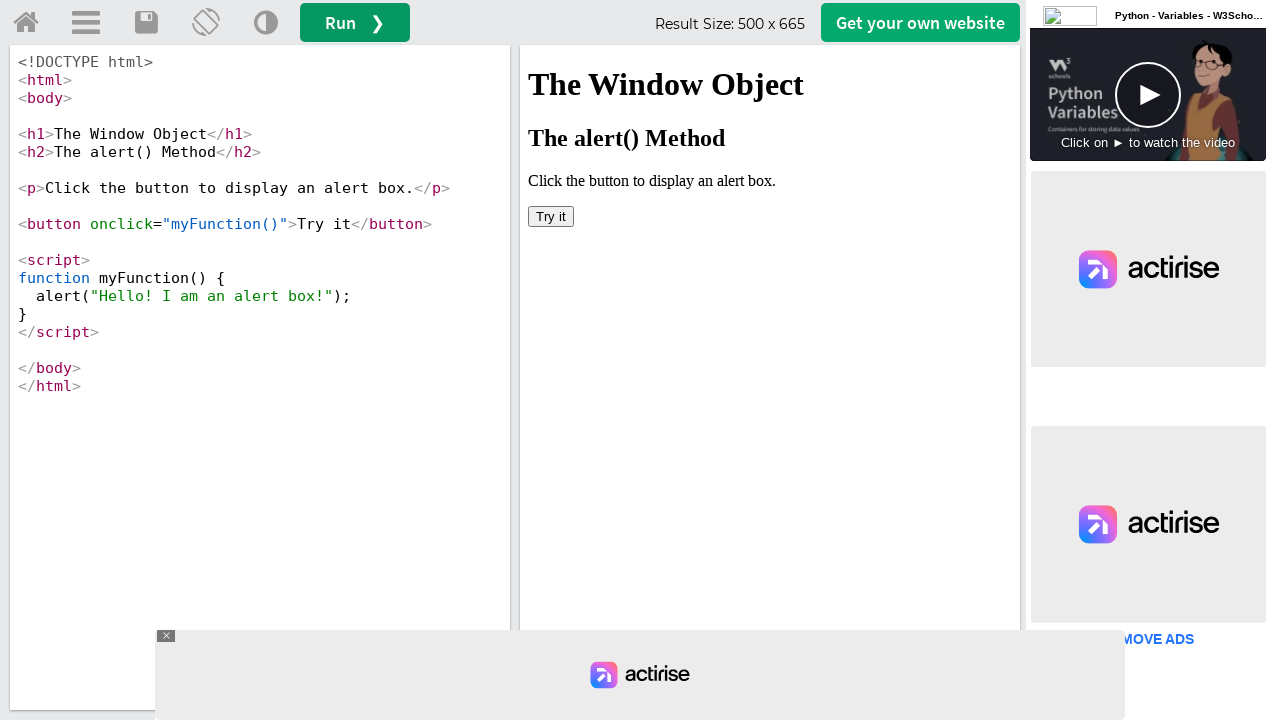

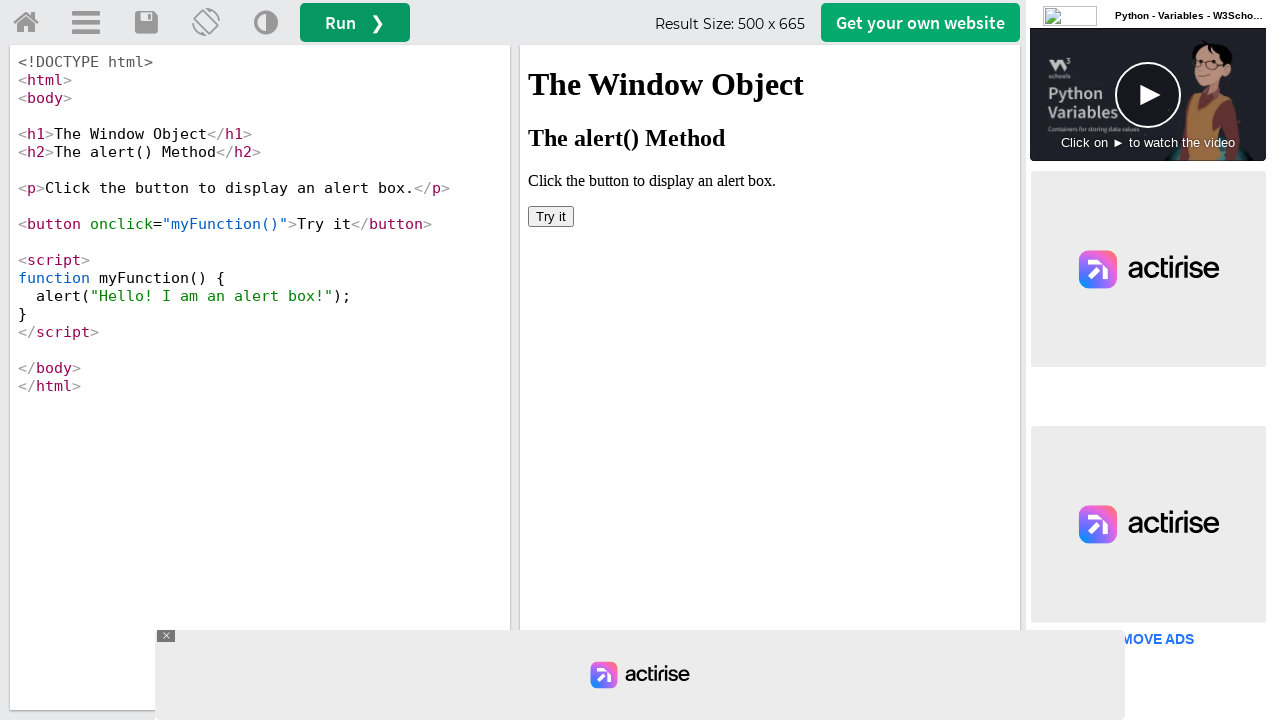